Tests slider functionality by clicking on a specific point on the slider to move it to that position

Starting URL: https://demoqa.com/slider/

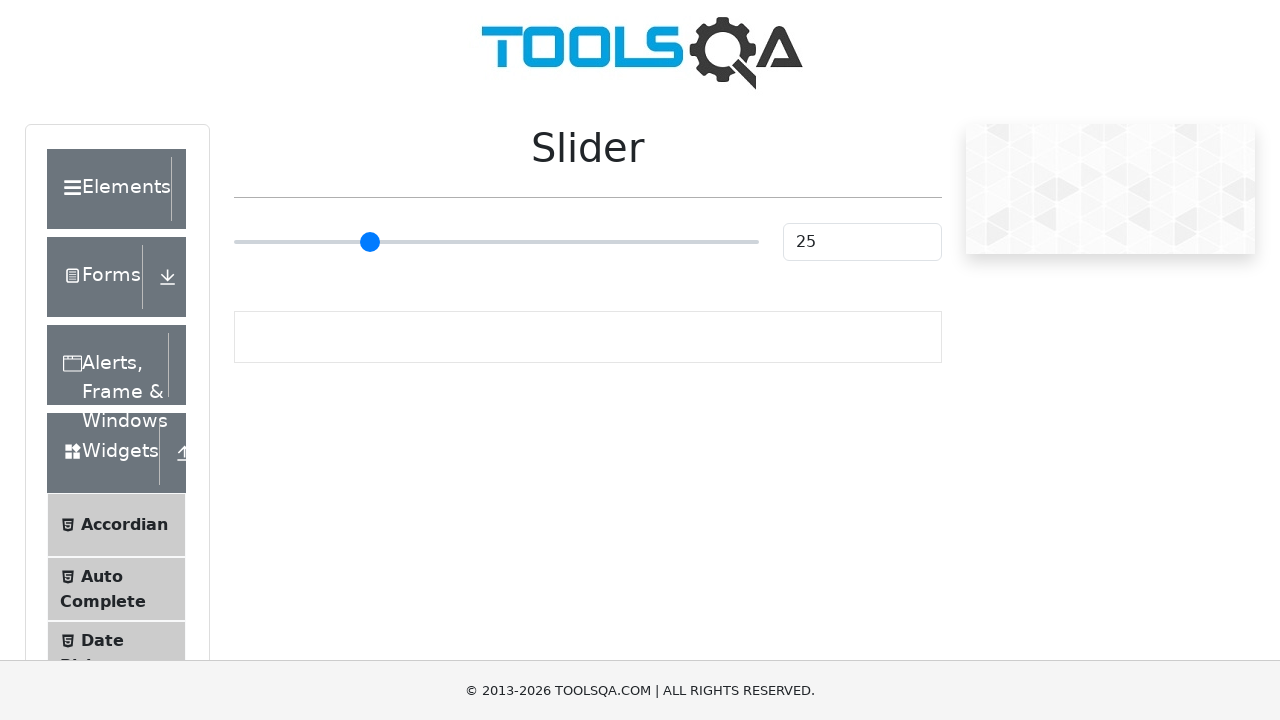

Located the range slider element
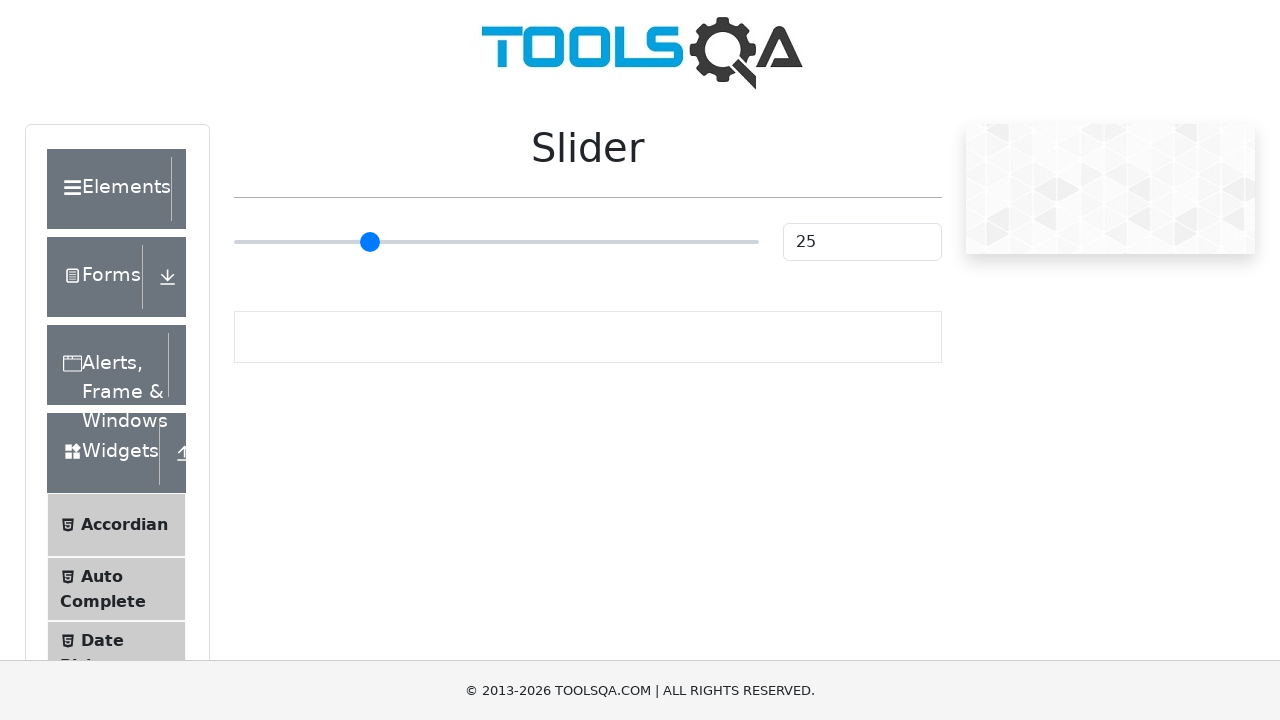

Retrieved slider bounding box dimensions
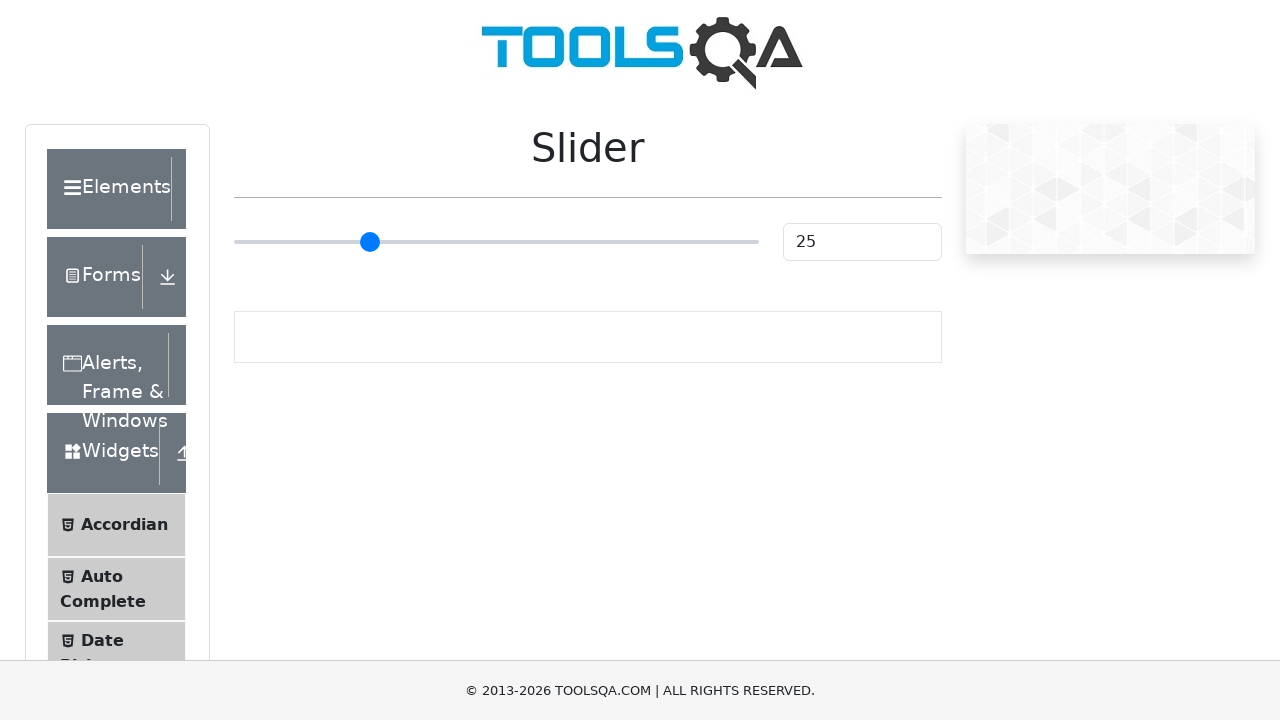

Extracted slider width, x, and y coordinates
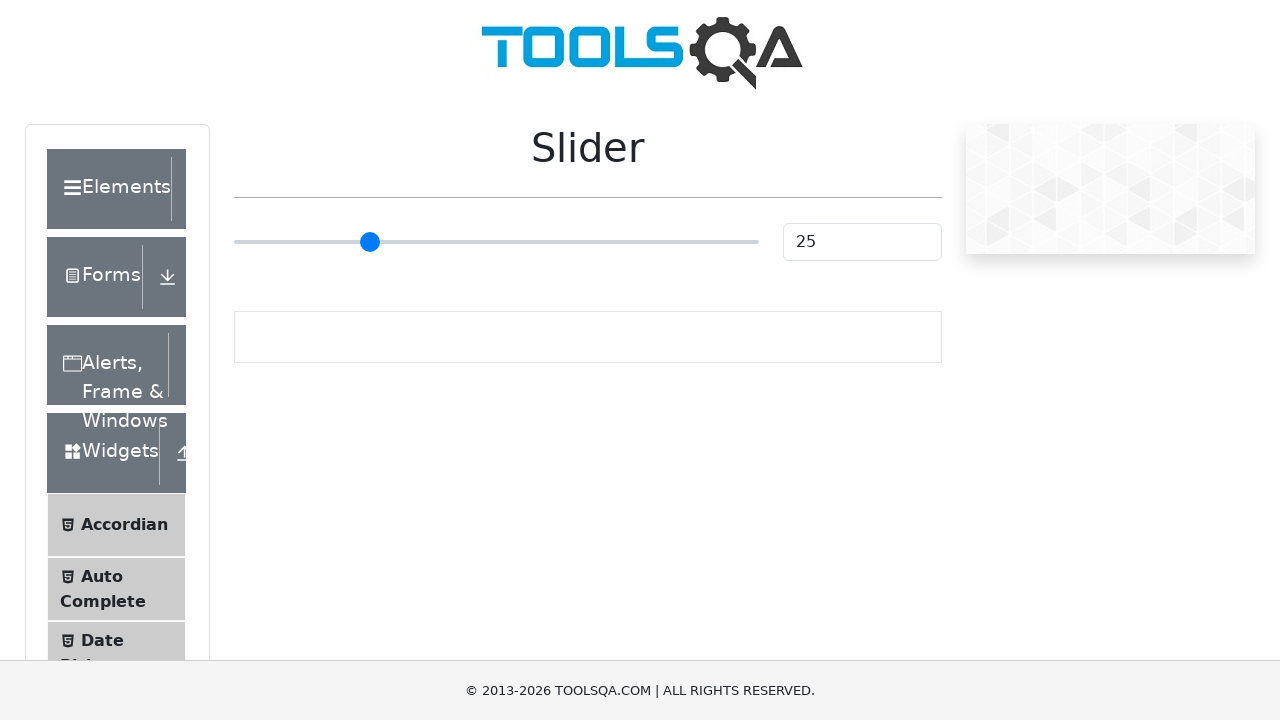

Calculated click position at 50% of slider width
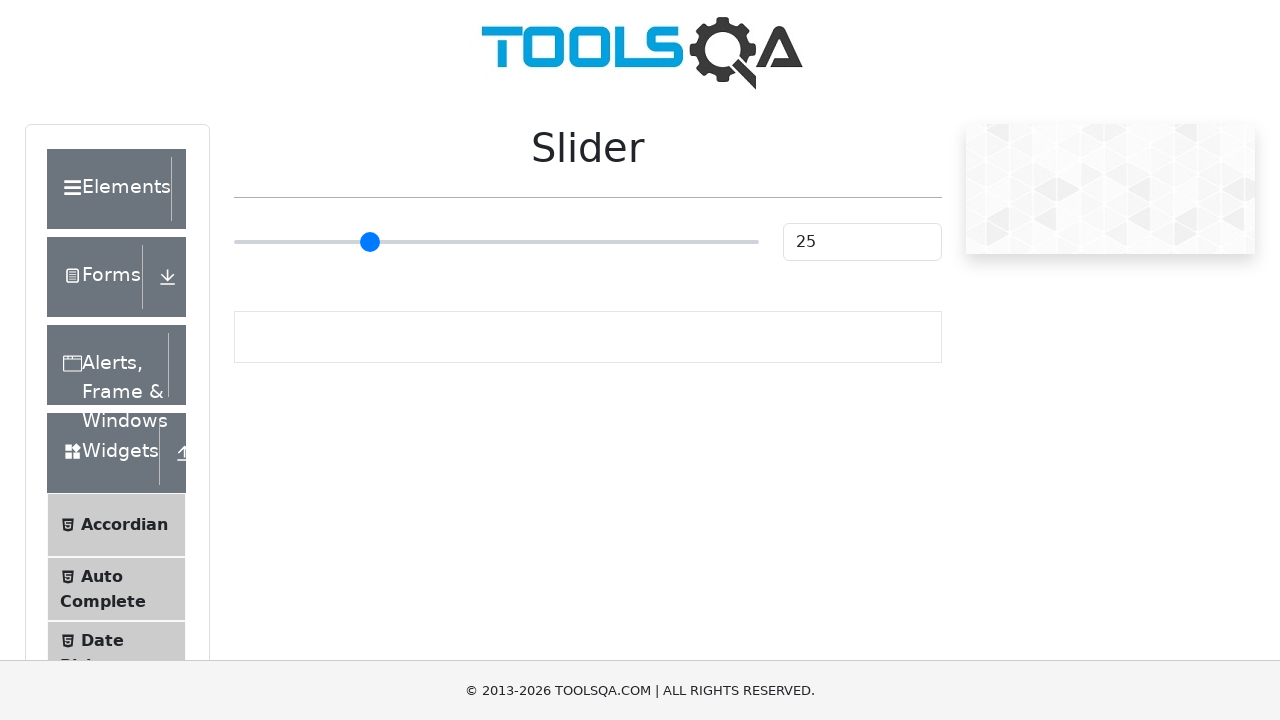

Clicked on the slider at the 50% position to move it at (496, 223)
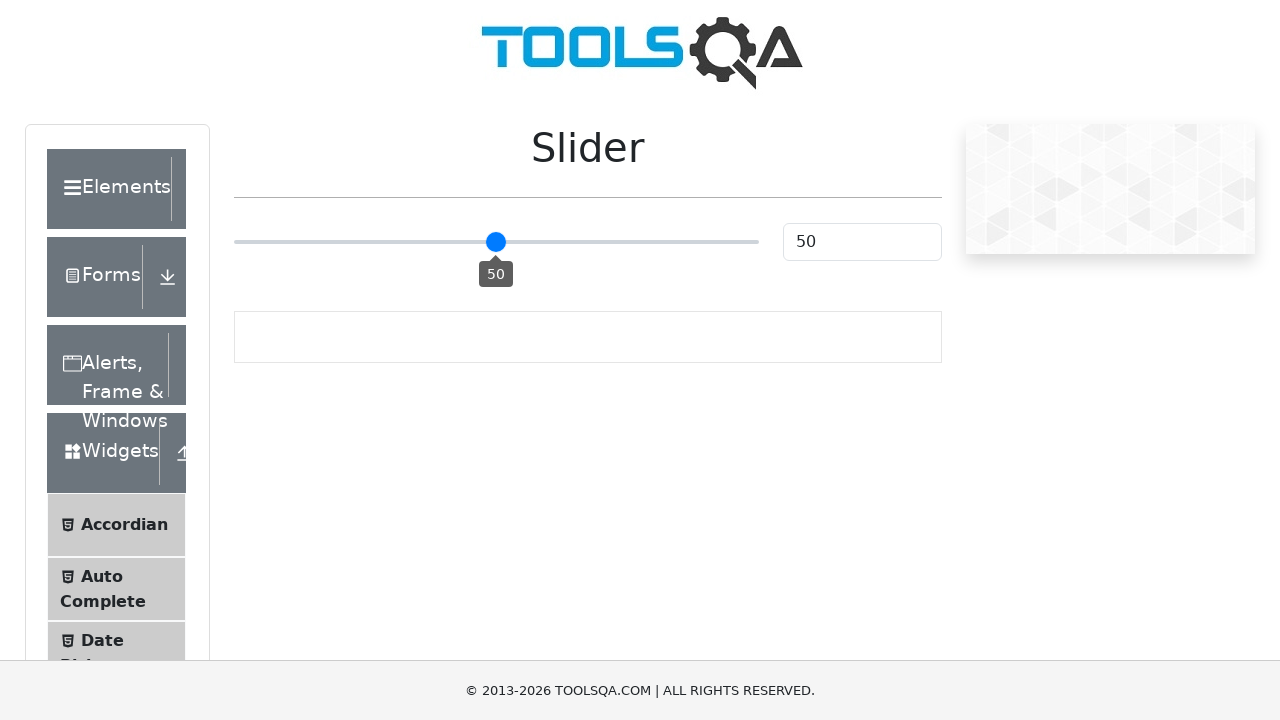

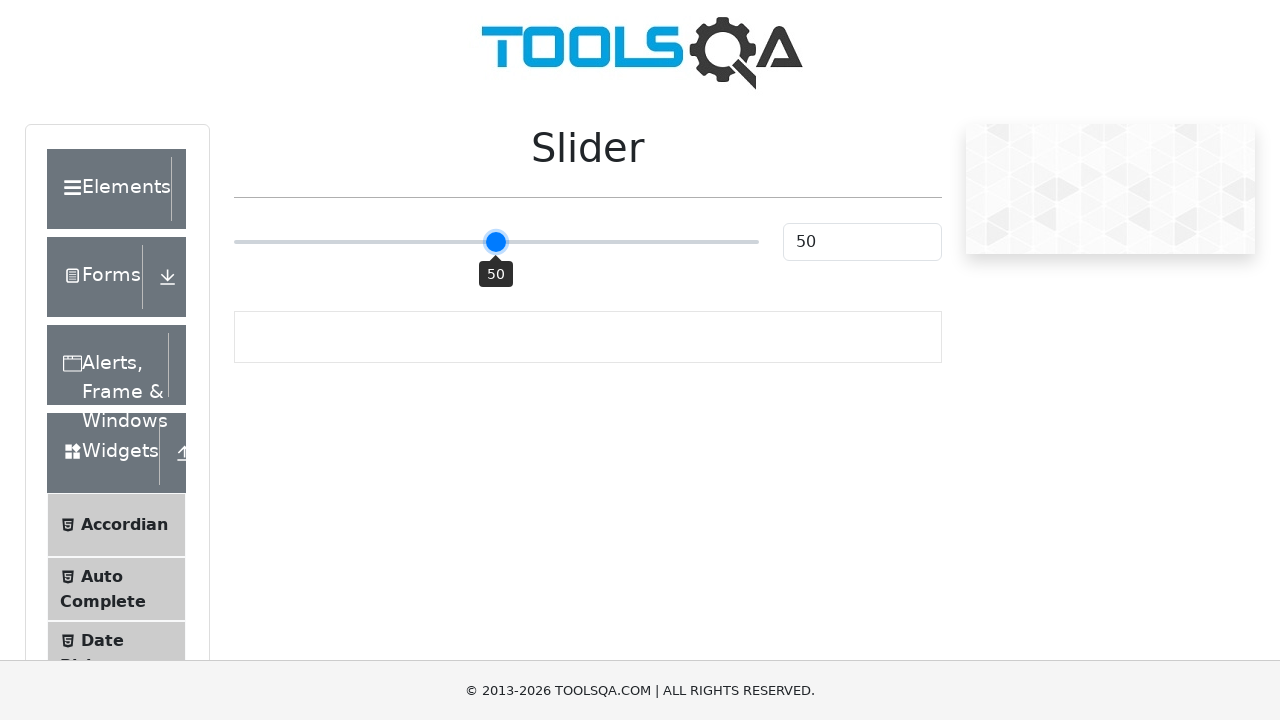